Tests date picker functionality by navigating to the date picker section and entering a formatted date value

Starting URL: https://demoapps.qspiders.com/ui?scenario=1

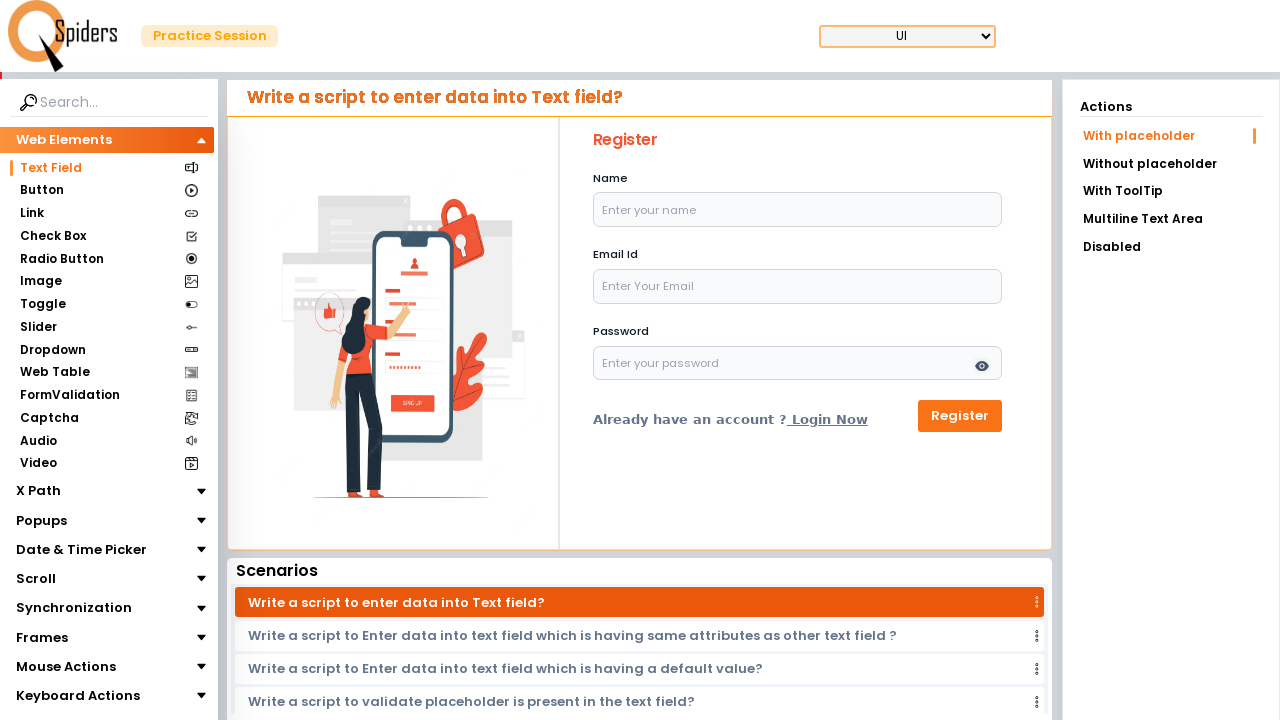

Clicked on Date & Time Picker section at (82, 550) on xpath=//section[text()='Date & Time Picker']
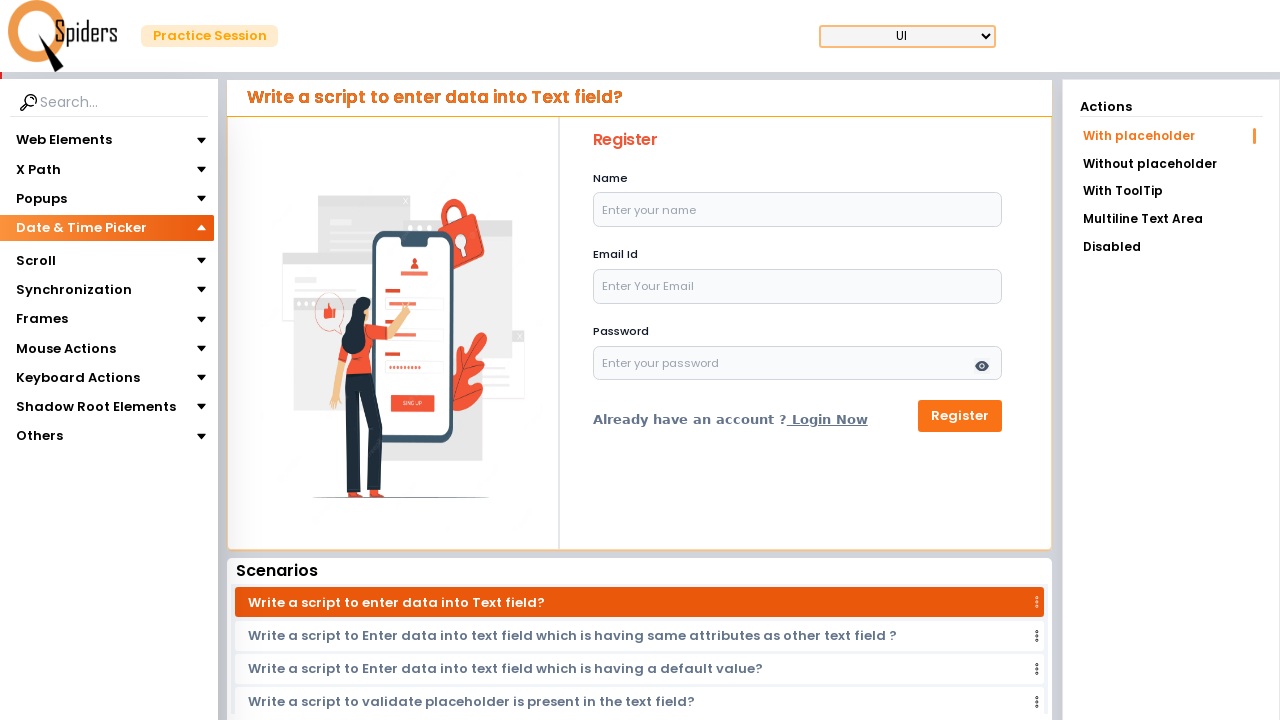

Clicked on Date Picker subsection at (56, 256) on xpath=//section[text()='Date Picker']
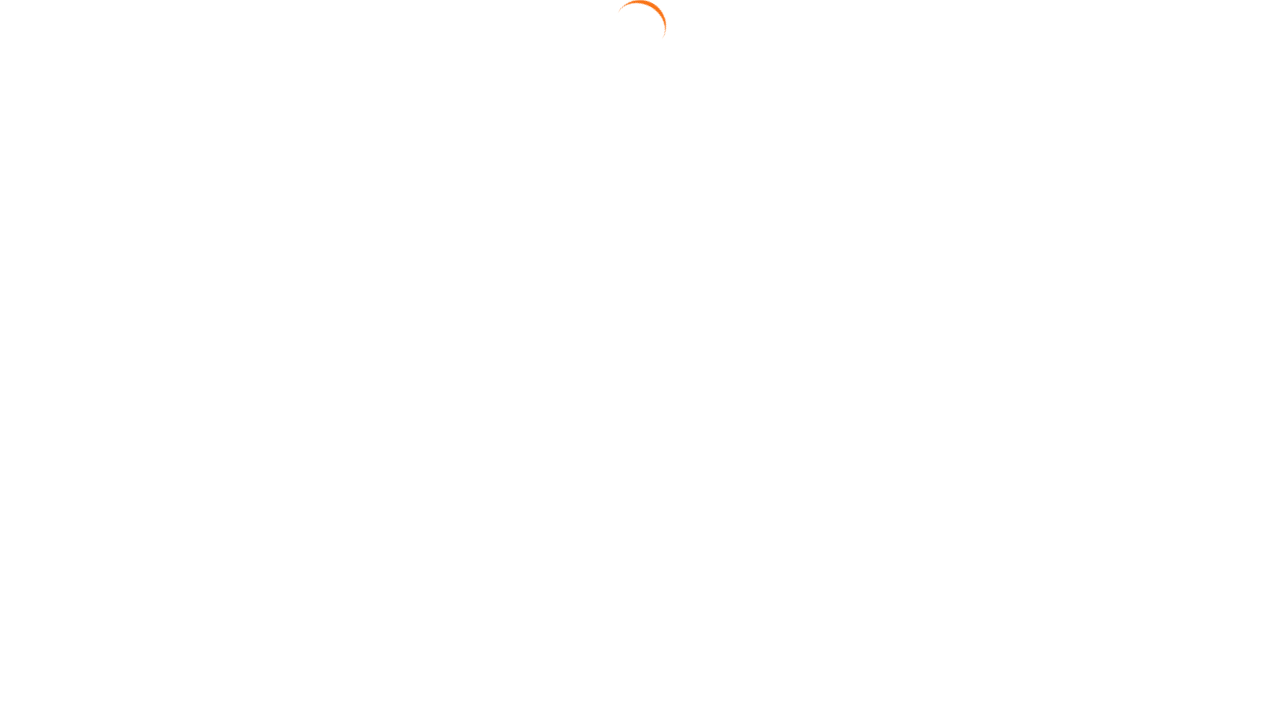

Date input field became visible
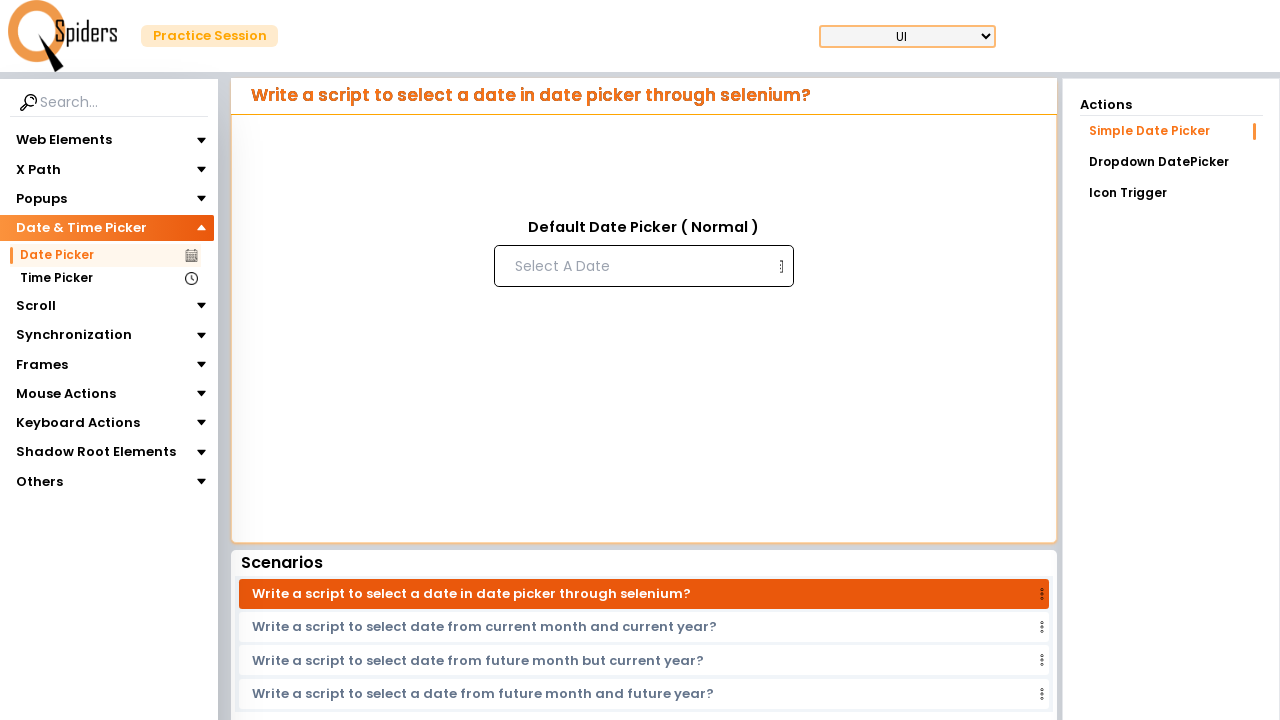

Generated formatted date string: 02-26-2026  03-47-28
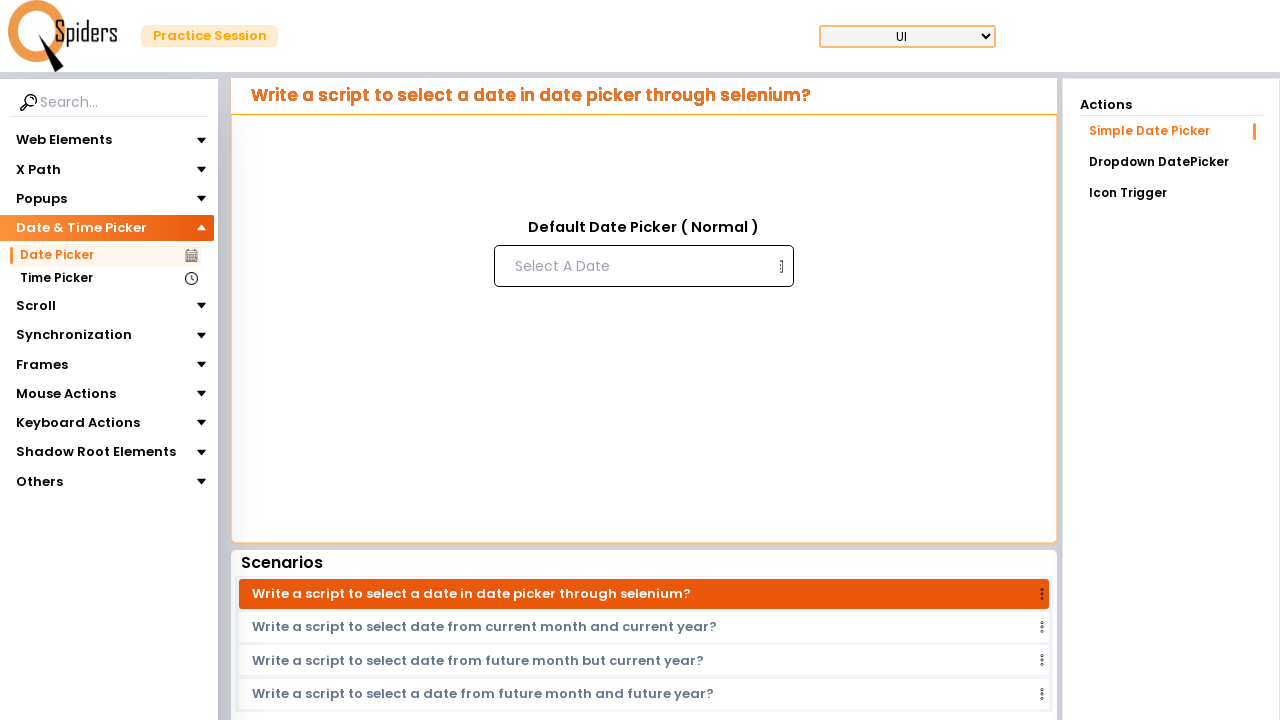

Filled date picker input with formatted date: 02-26-2026  03-47-28 on //input[@placeholder='Select A Date']
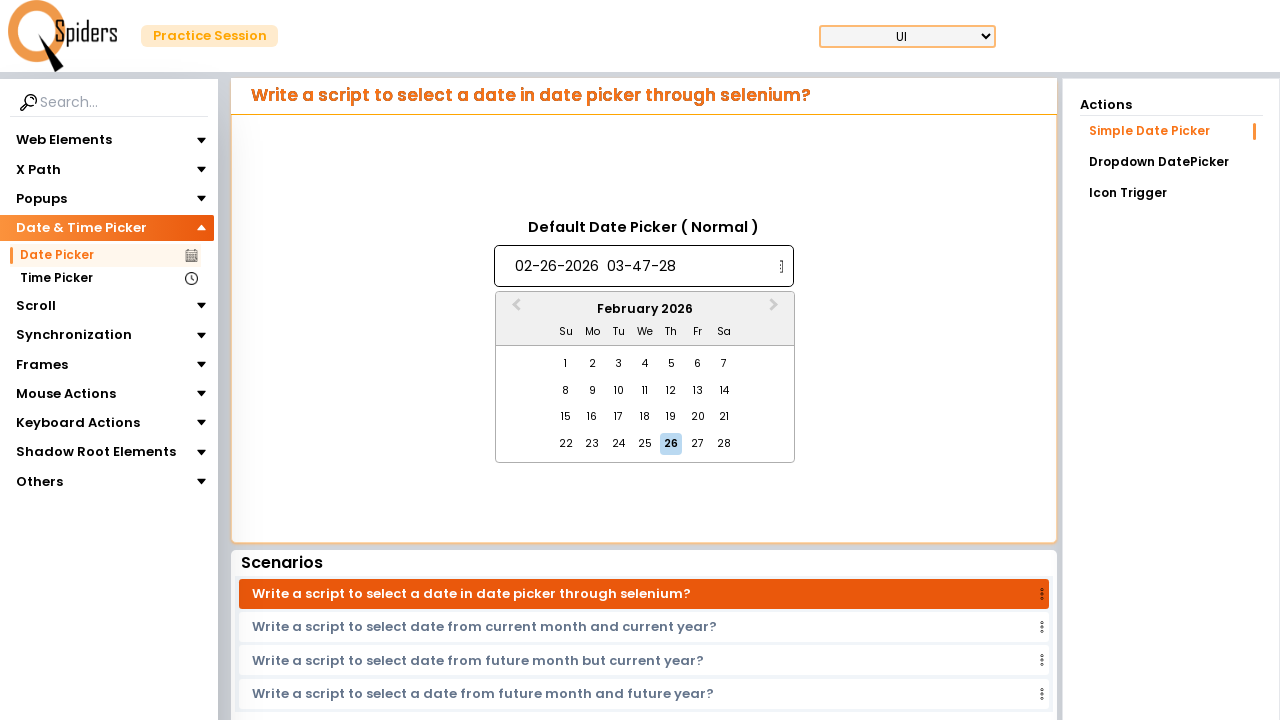

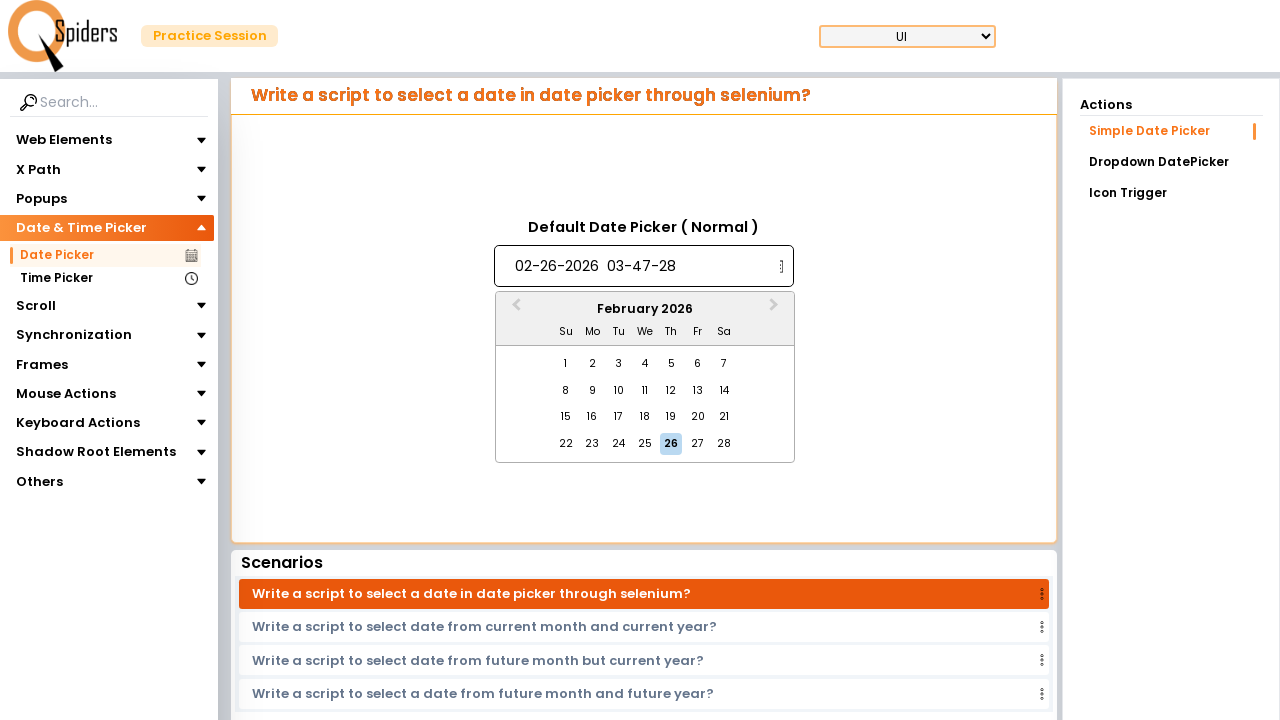